Tests a todo application by marking existing items as complete and adding a new item to the list

Starting URL: https://lambdatest.github.io/sample-todo-app/

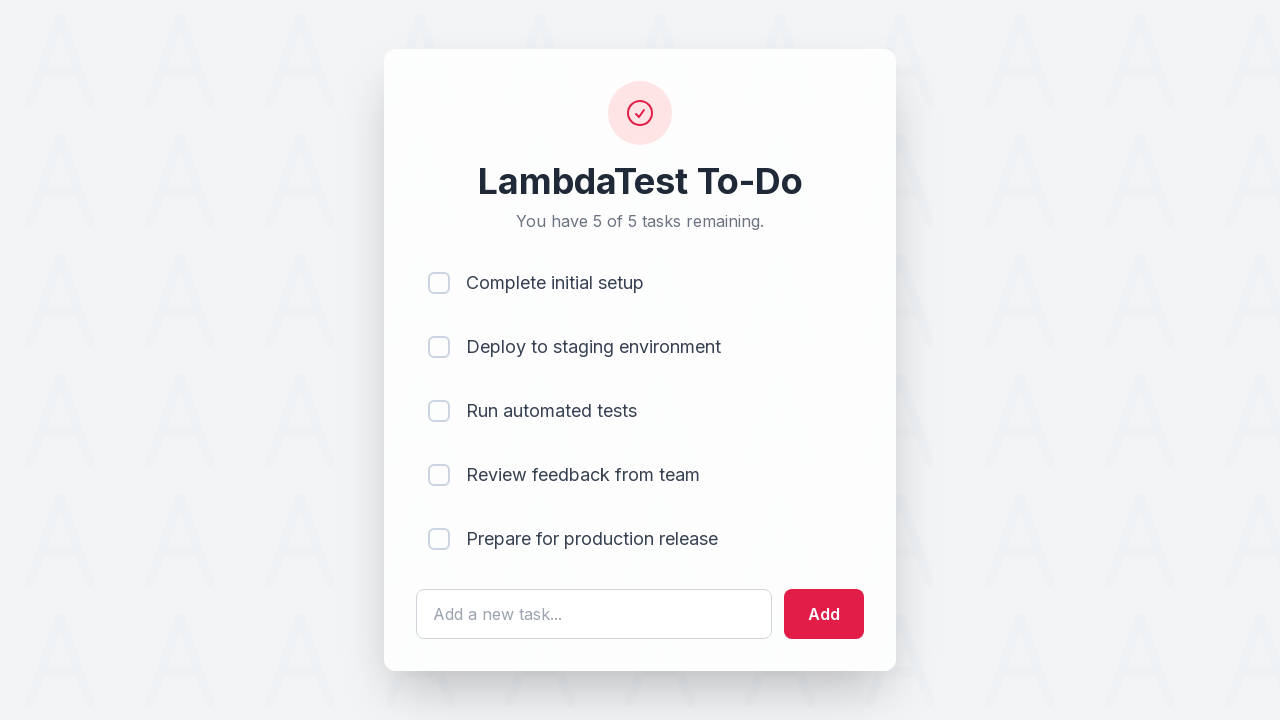

Marked first todo item as complete at (439, 283) on input[name='li1']
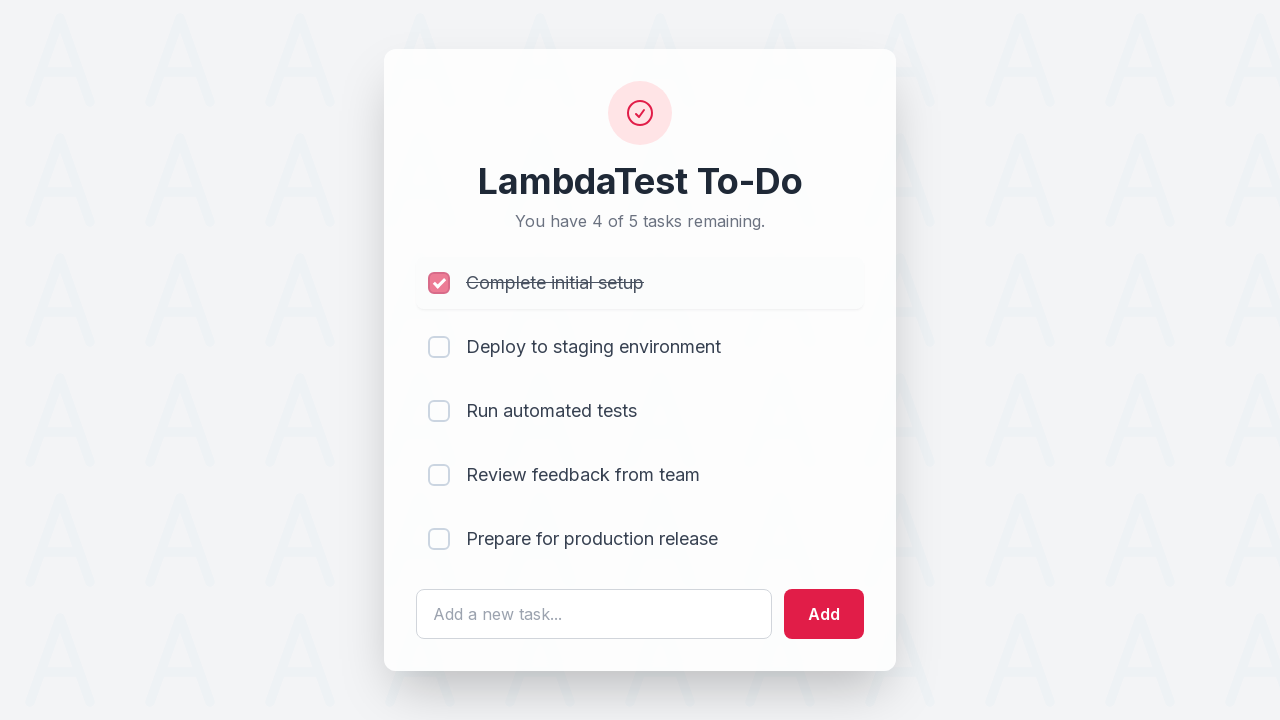

Marked second todo item as complete at (439, 347) on input[name='li2']
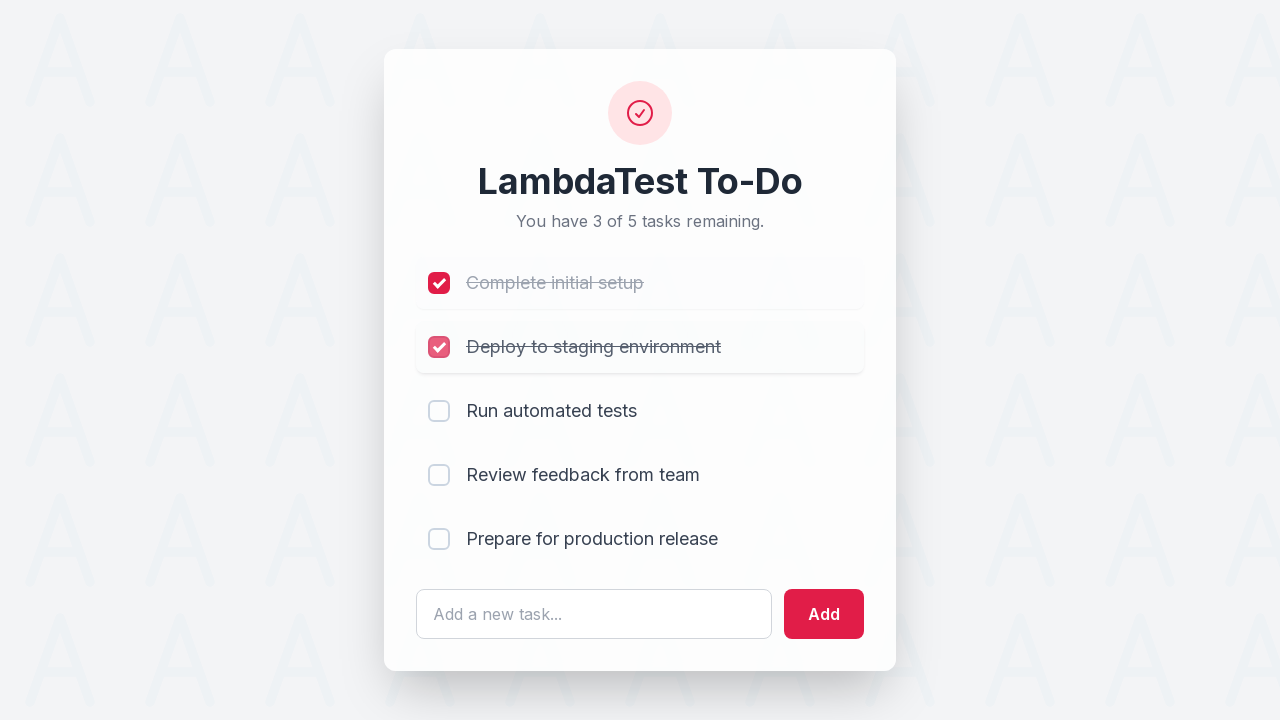

Entered text 'Yey, Let's add it to list' in todo input field on #sampletodotext
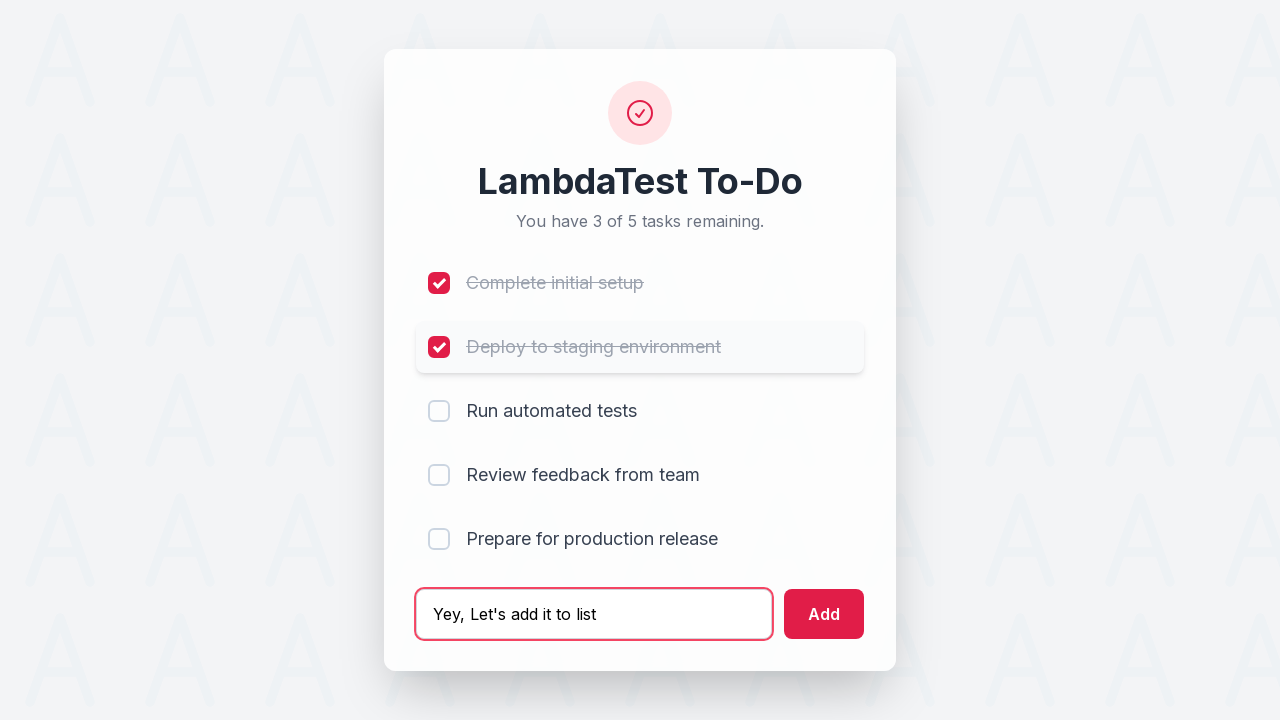

Clicked add button to add new todo item at (824, 614) on #addbutton
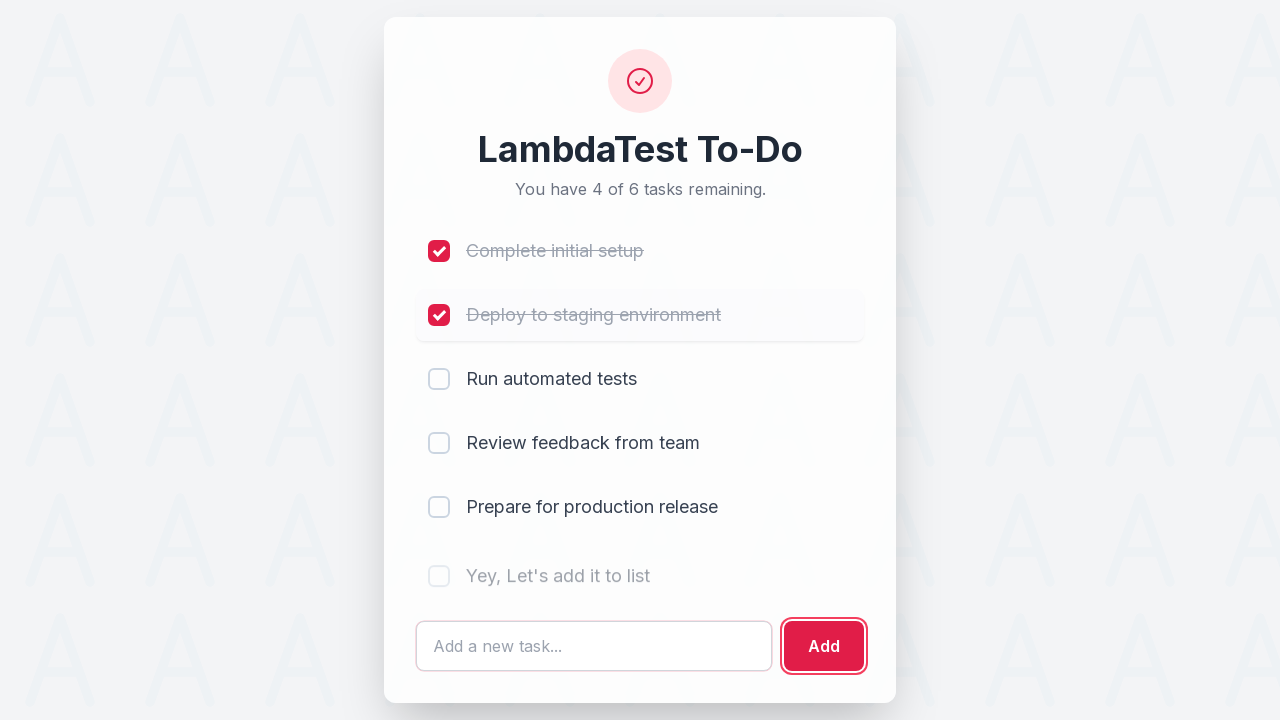

Verified new todo item was successfully added to the list
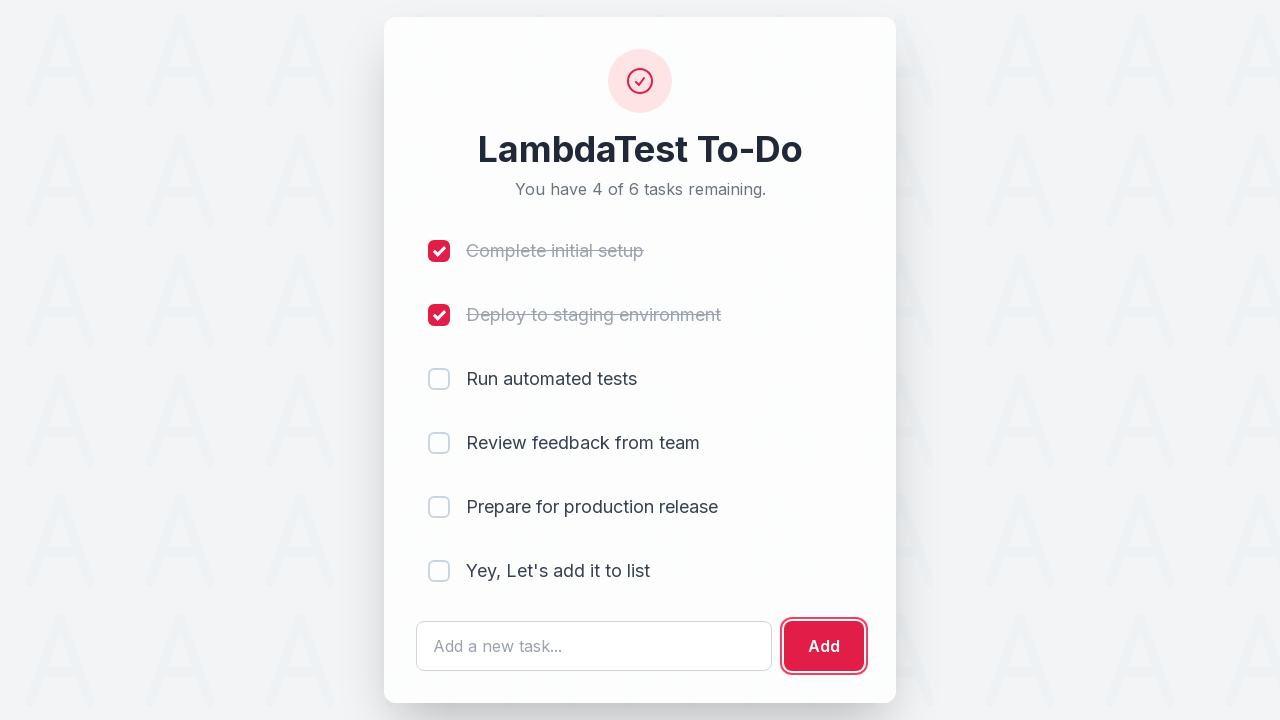

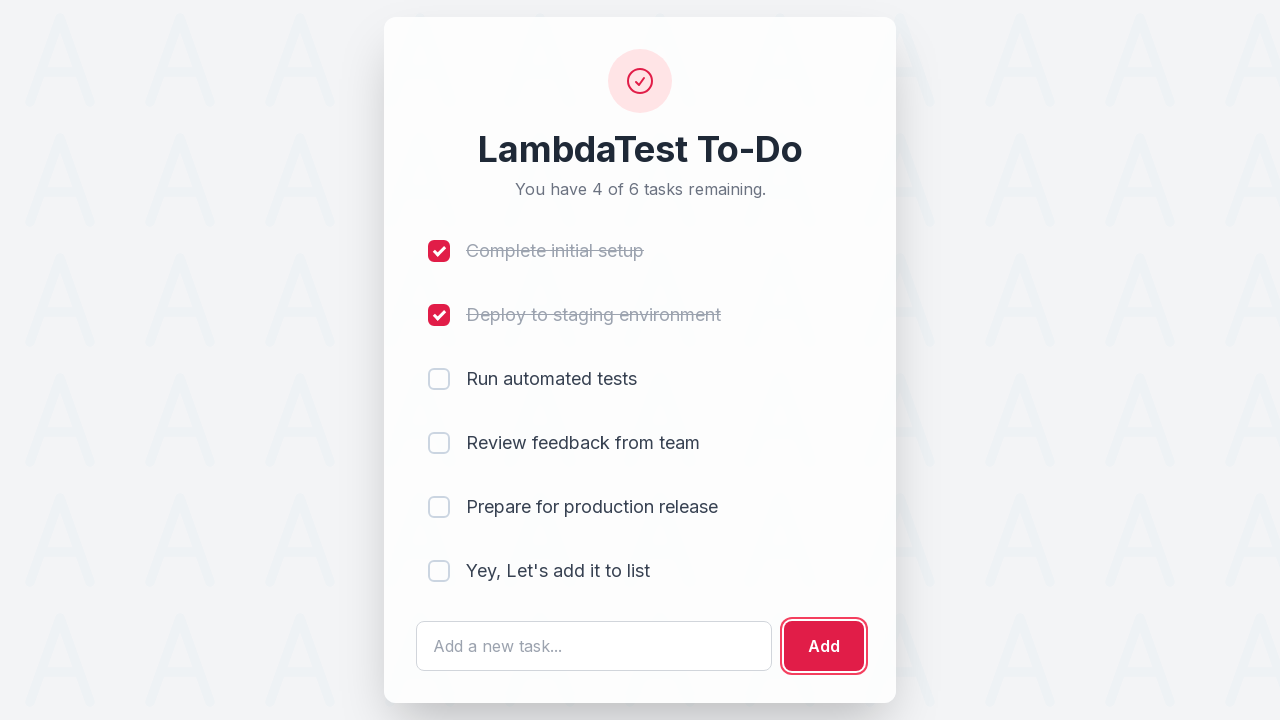